Clicks page 3 link to navigate to third page

Starting URL: https://courses.ultimateqa.com/collections

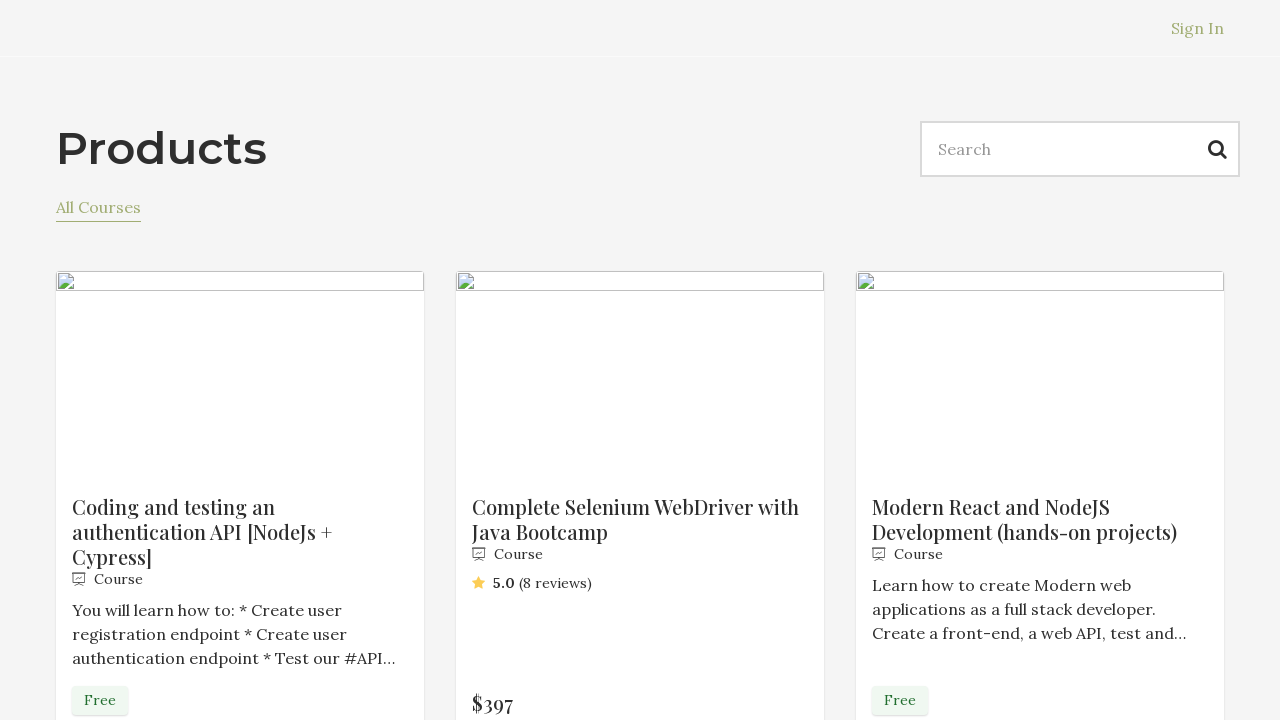

Clicked page 3 link to navigate to third page at (656, 509) on a:text('3')
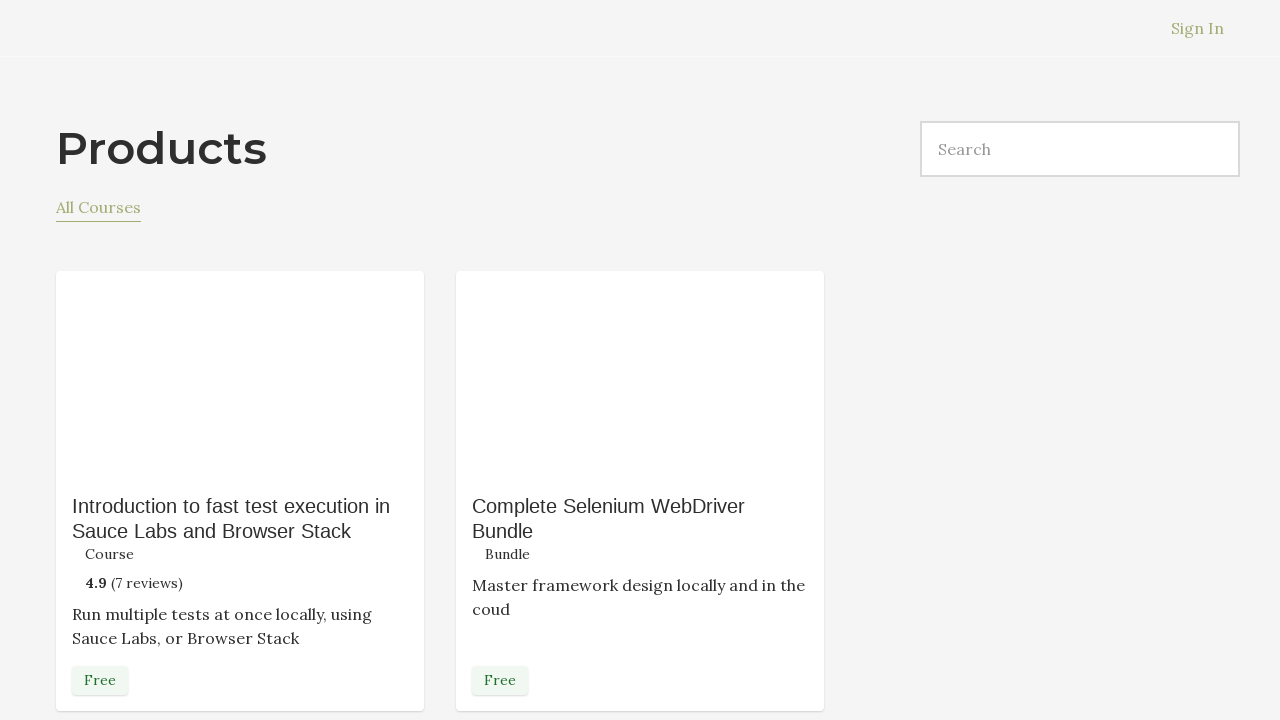

Successfully navigated to page 3 of collections
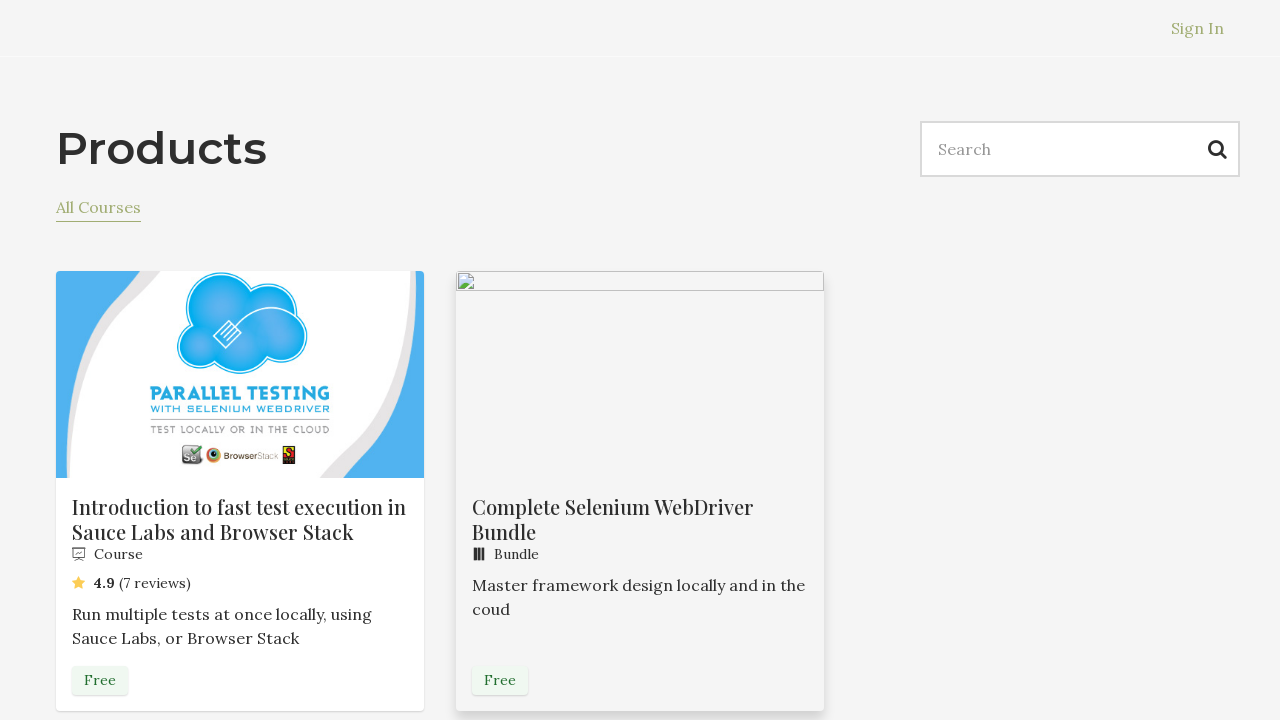

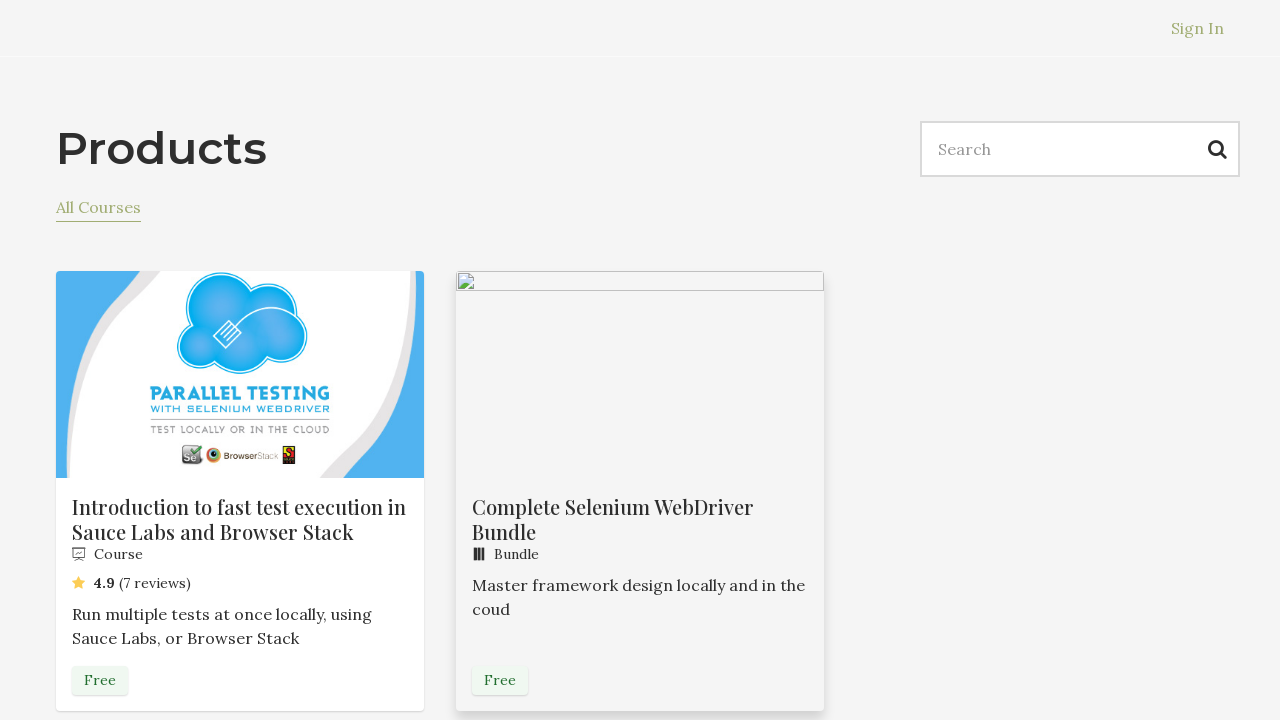